Tests basic navigation by visiting multiple websites sequentially: testotomasyonu.com, wisequarter.com, and youtube.com

Starting URL: https://www.testotomasyonu.com

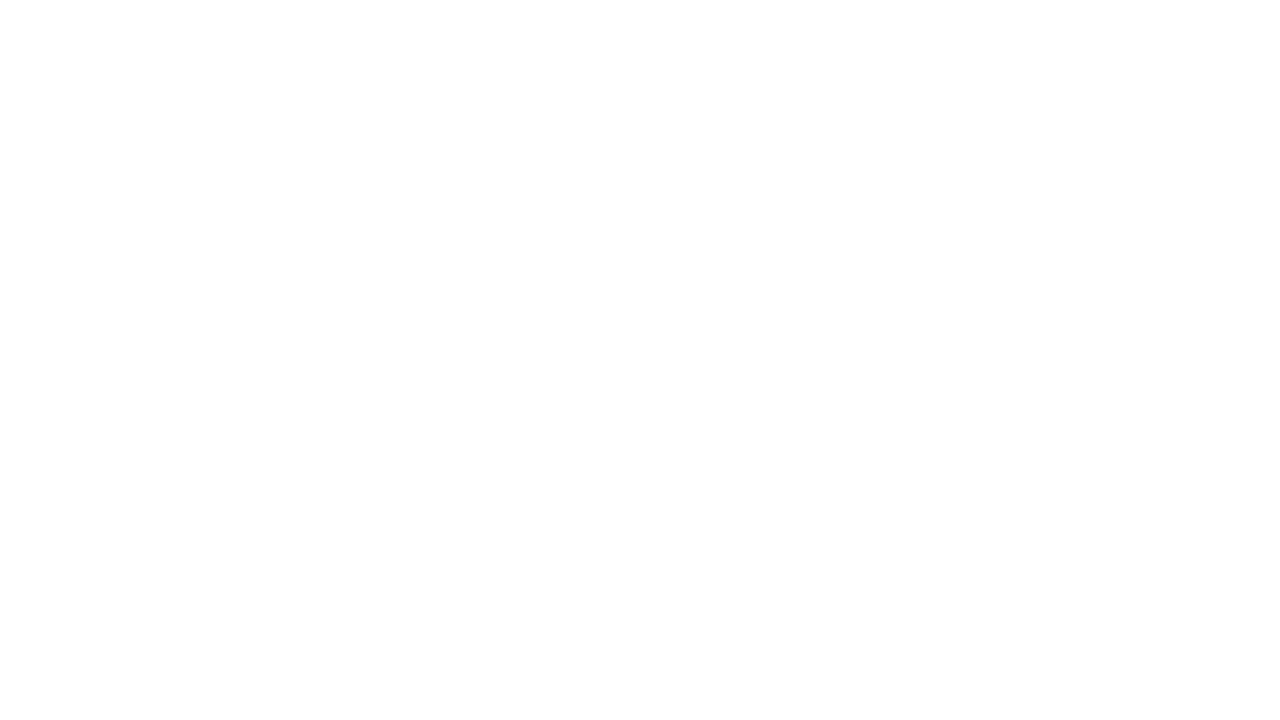

Navigated to wisequarter.com
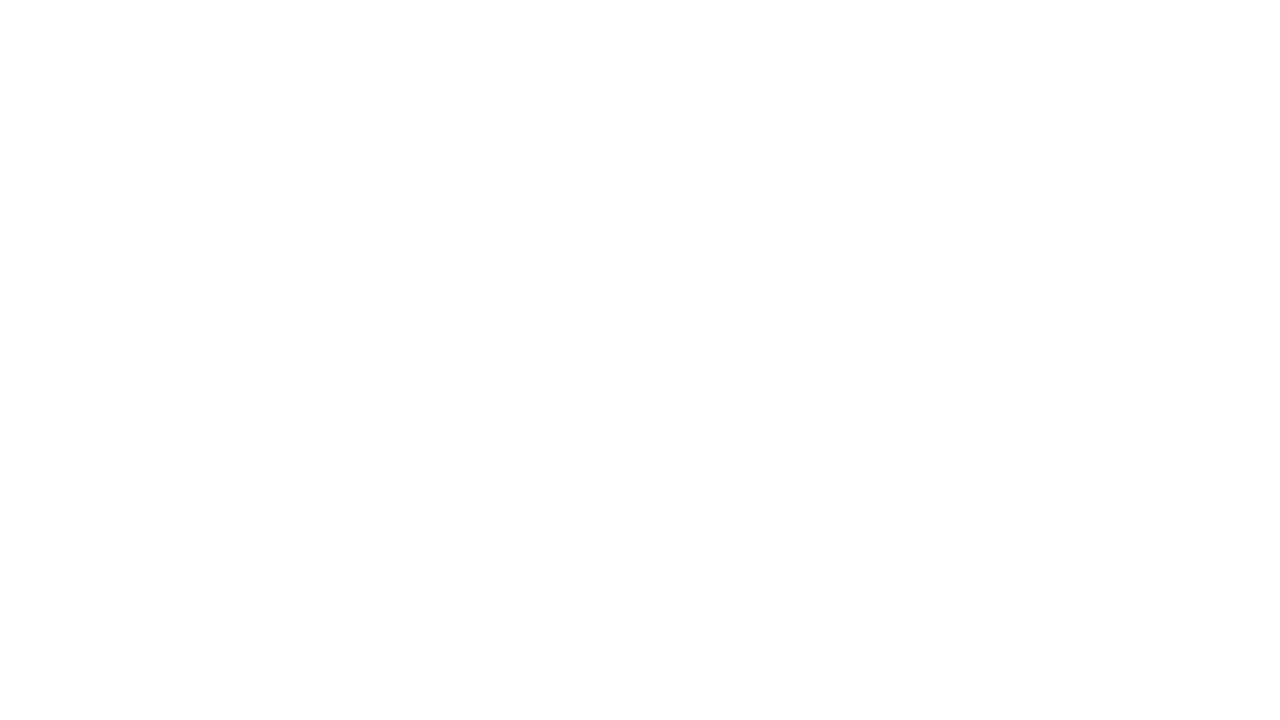

Navigated to youtube.com
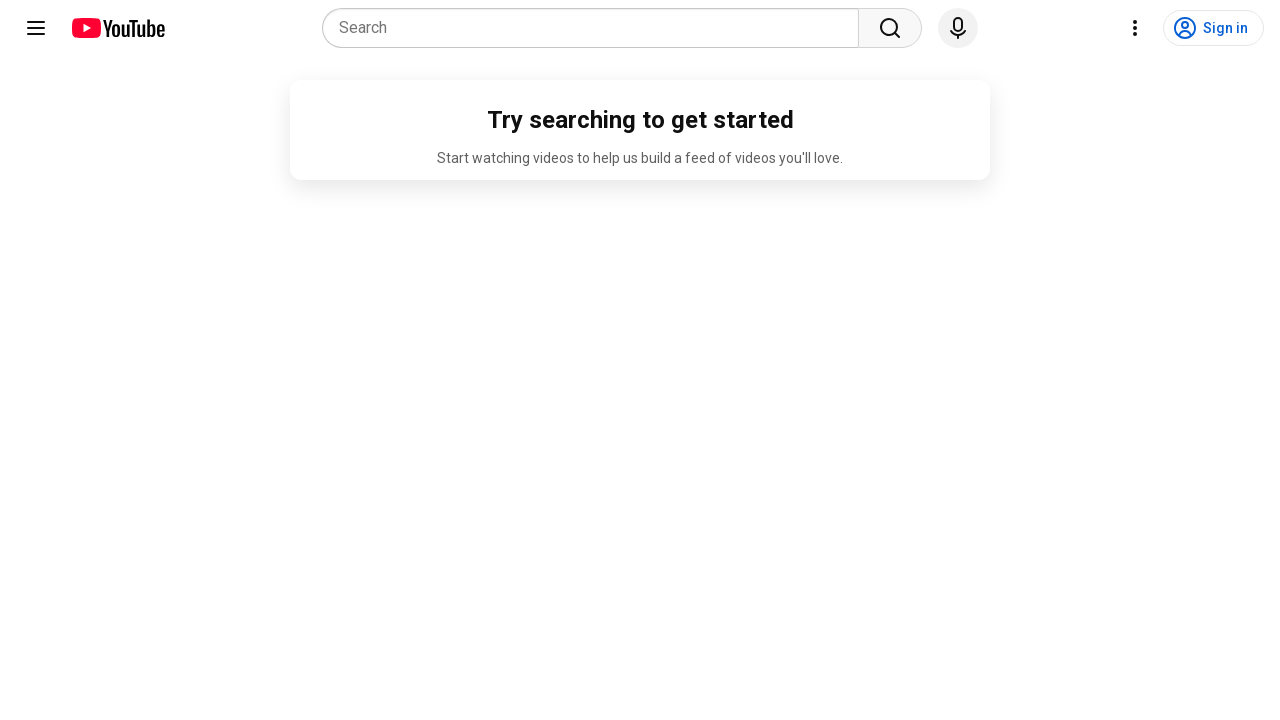

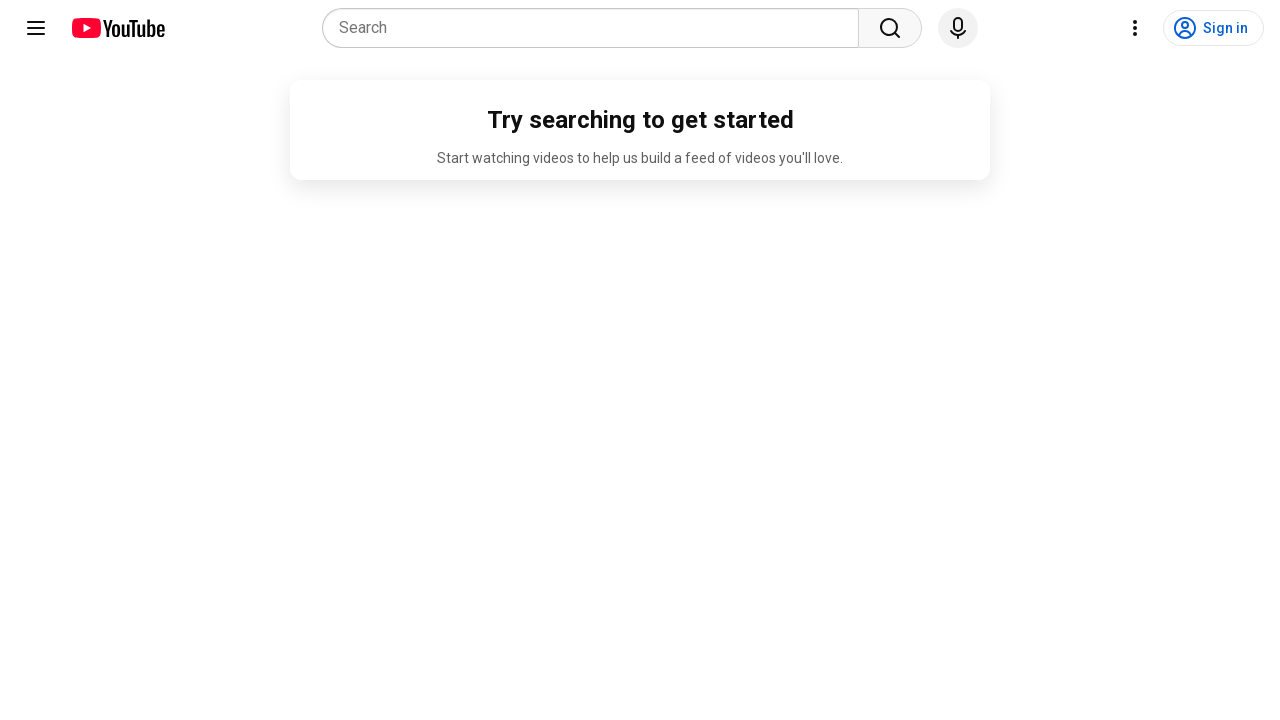